Opens the Radio Button section from the elements menu

Starting URL: https://demoqa.com/elements

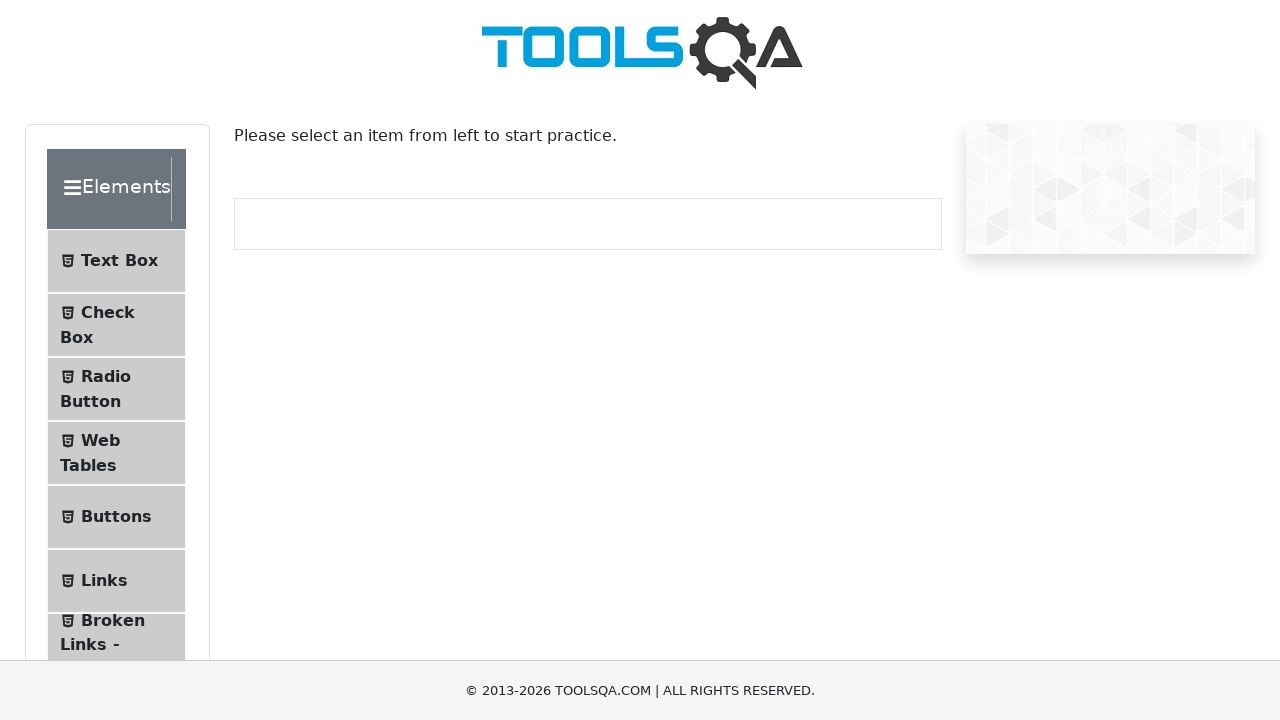

Clicked on Radio Button menu item from the elements menu at (106, 376) on internal:text="Radio Button"i
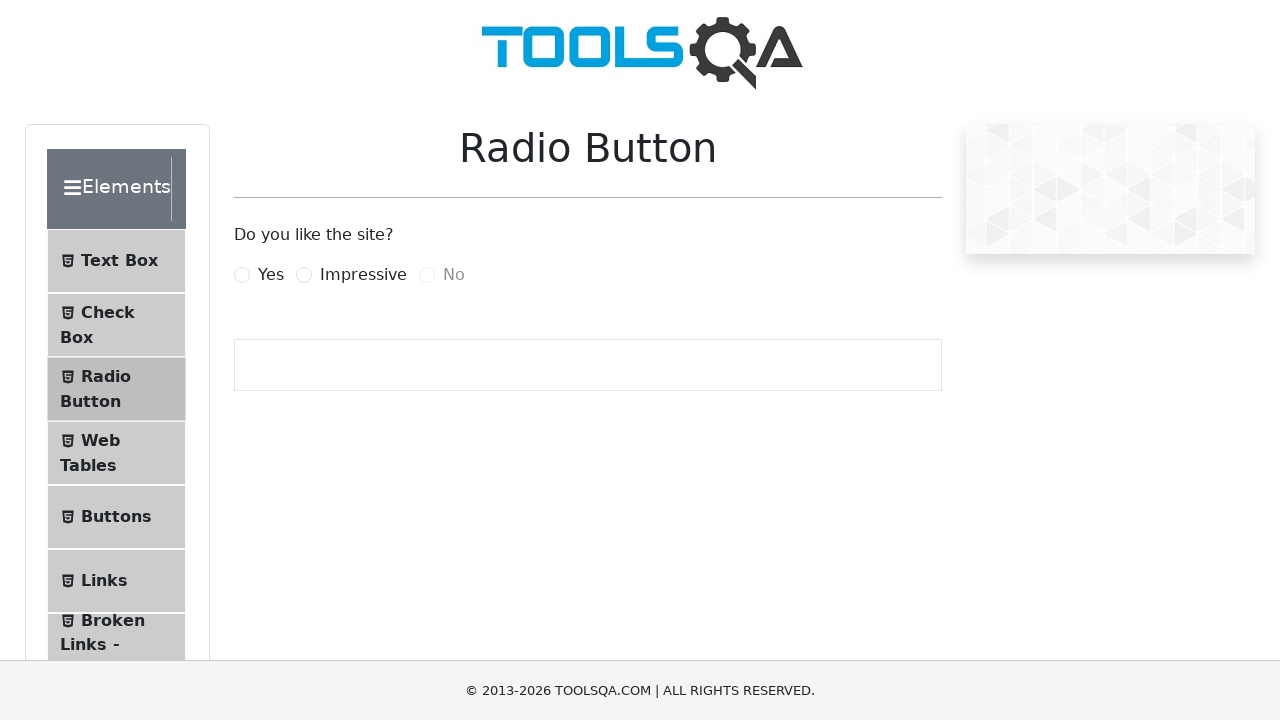

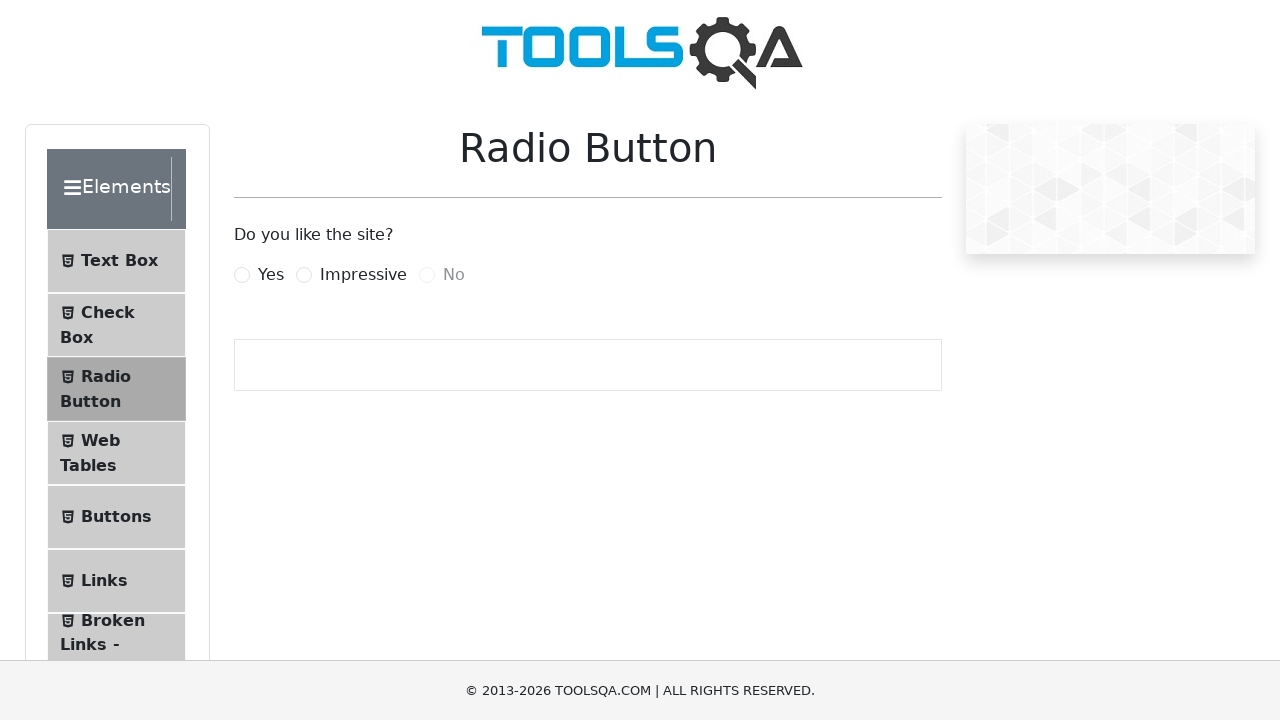